Tests entering text in a prompt dialog and accepting it, verifying the entered text appears in the result

Starting URL: http://the-internet.herokuapp.com/javascript_alerts

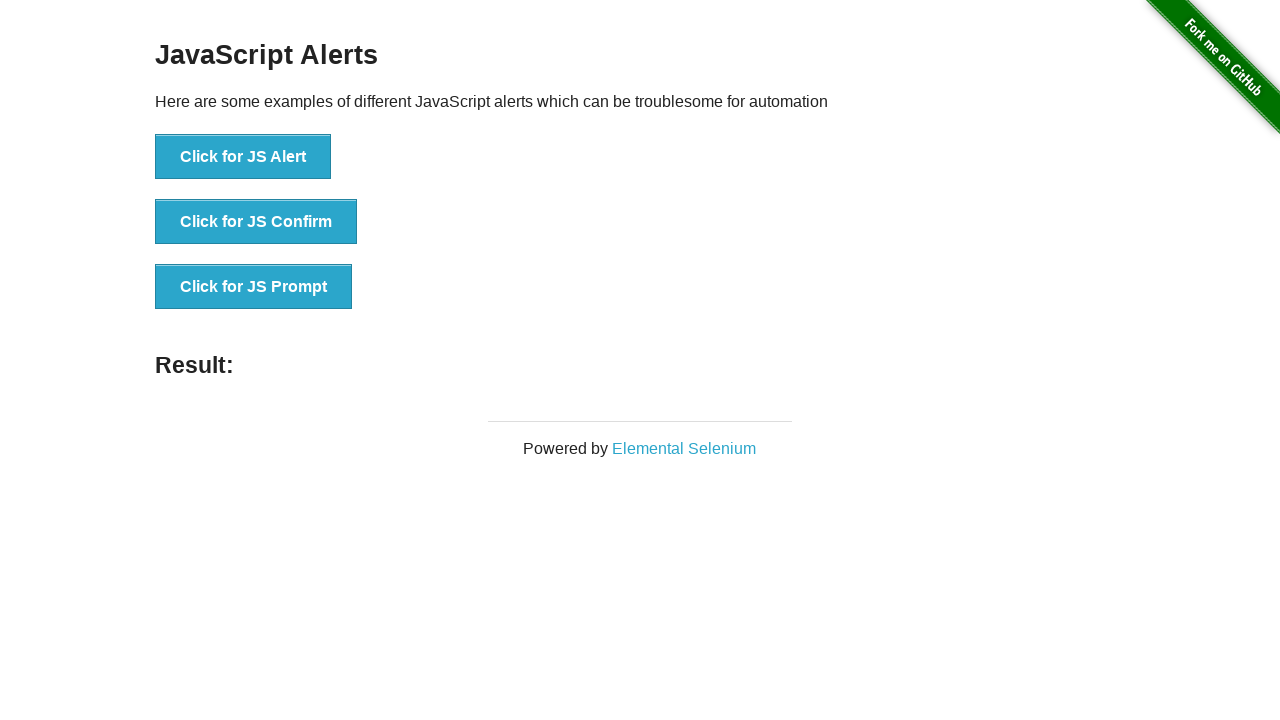

Set up dialog handler to accept prompt with text '34'
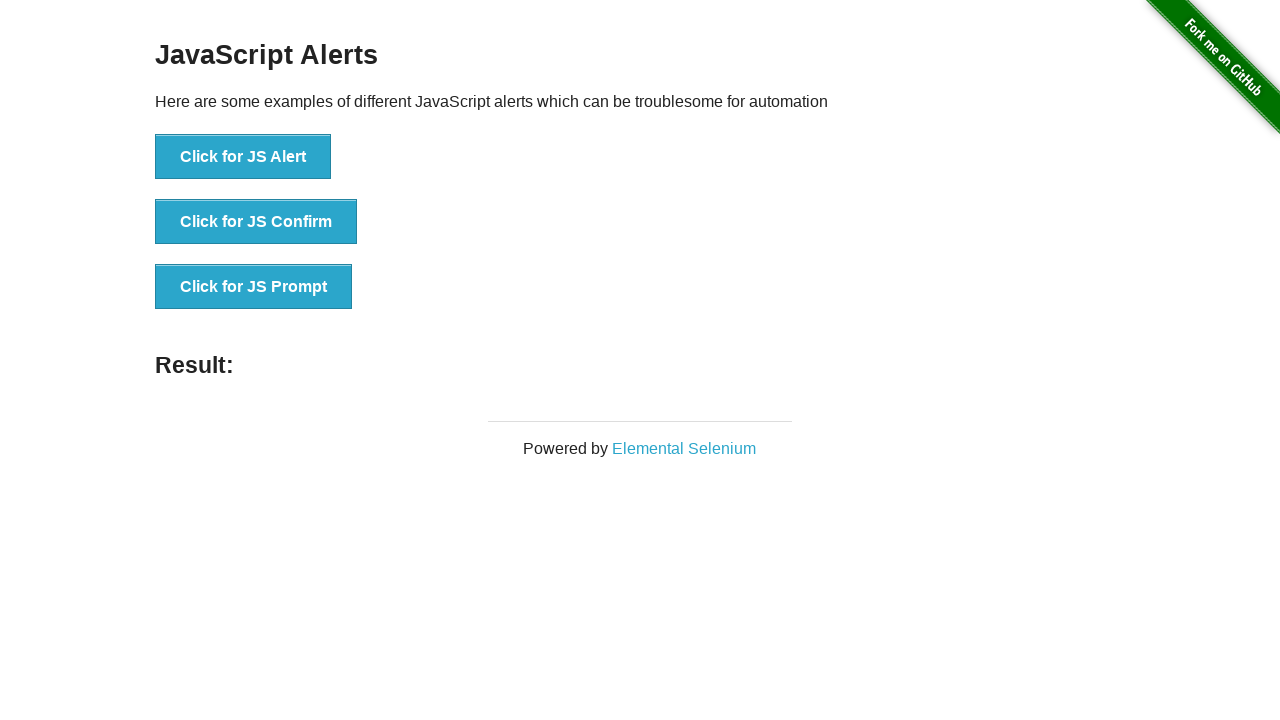

Clicked the prompt button at (254, 287) on //*[@id="content"]/div/ul/li[3]/button
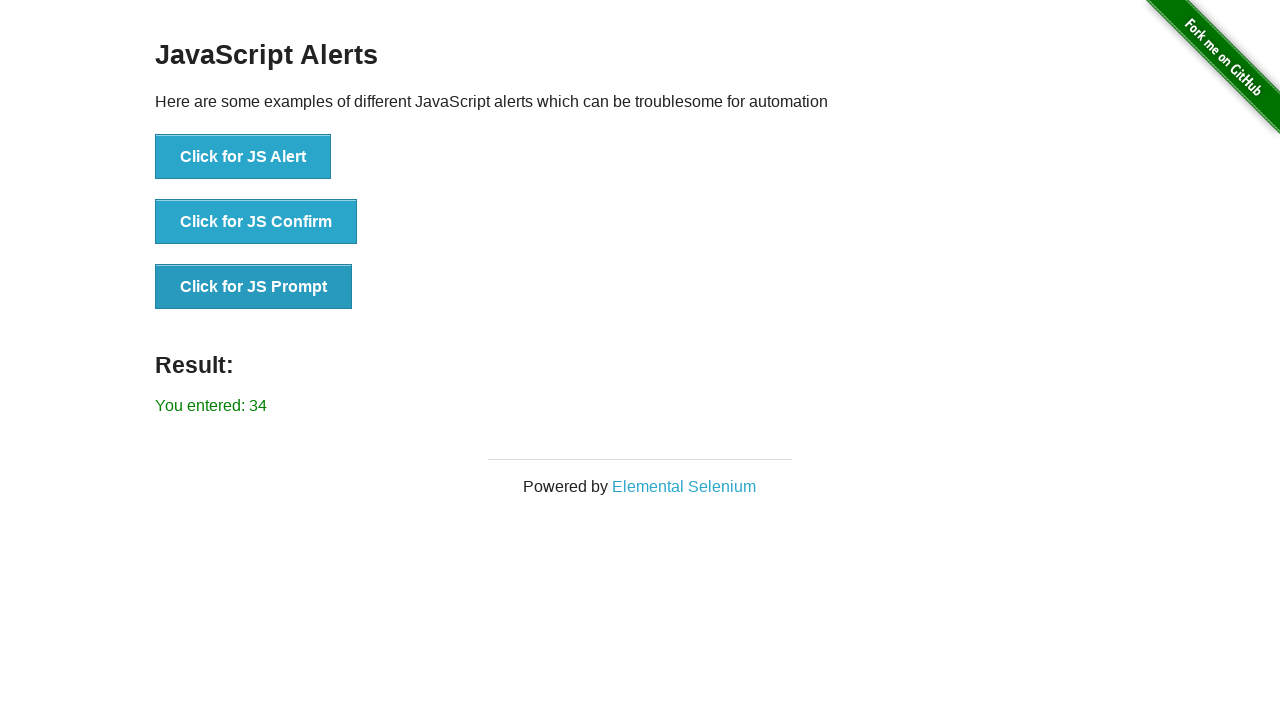

Verified result text shows 'You entered: 34'
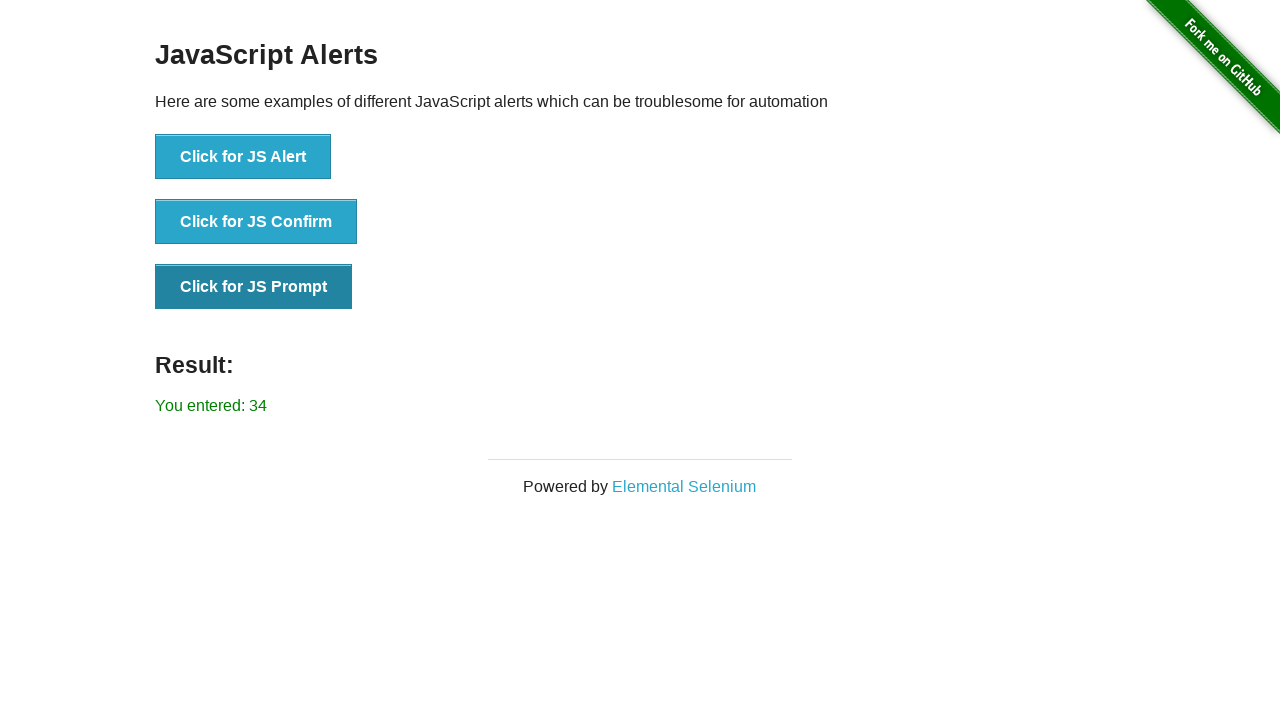

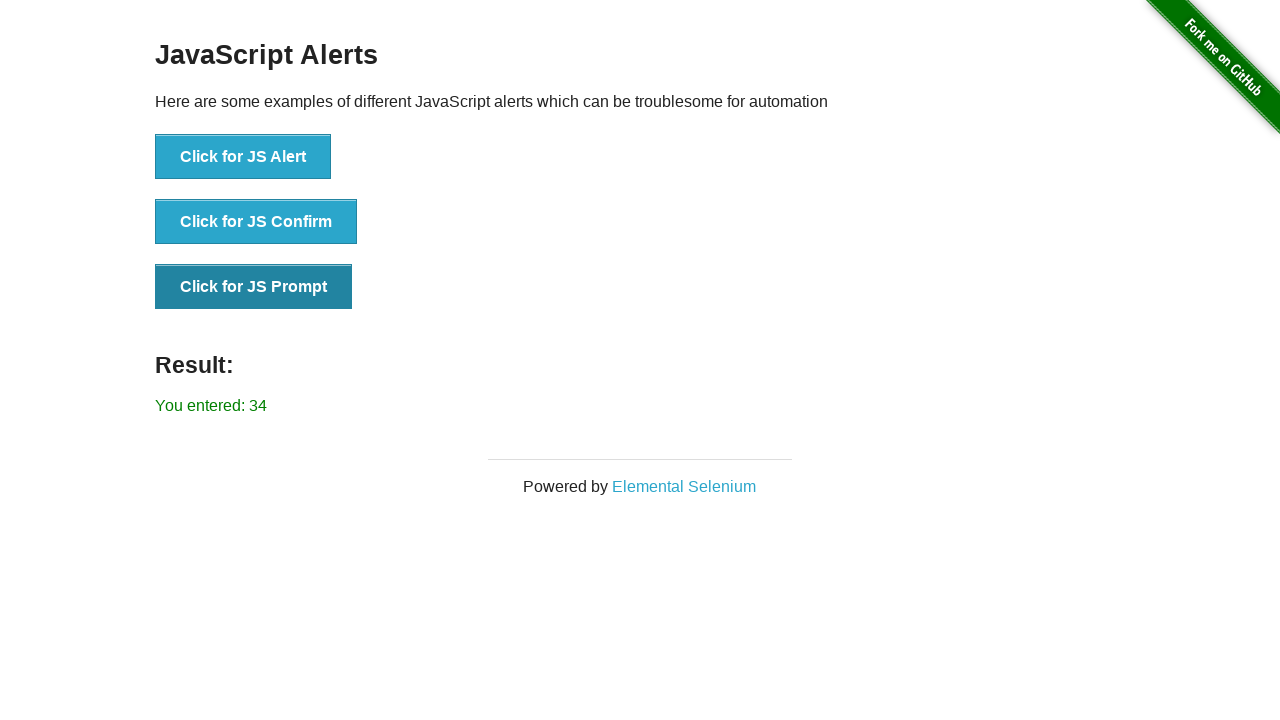